Tests filling out a complete practice form on DemoQA including personal information, date of birth selection, subject selection, hobbies, address, and state/city dropdowns, then verifies the submitted data appears in a confirmation modal.

Starting URL: https://demoqa.com/automation-practice-form

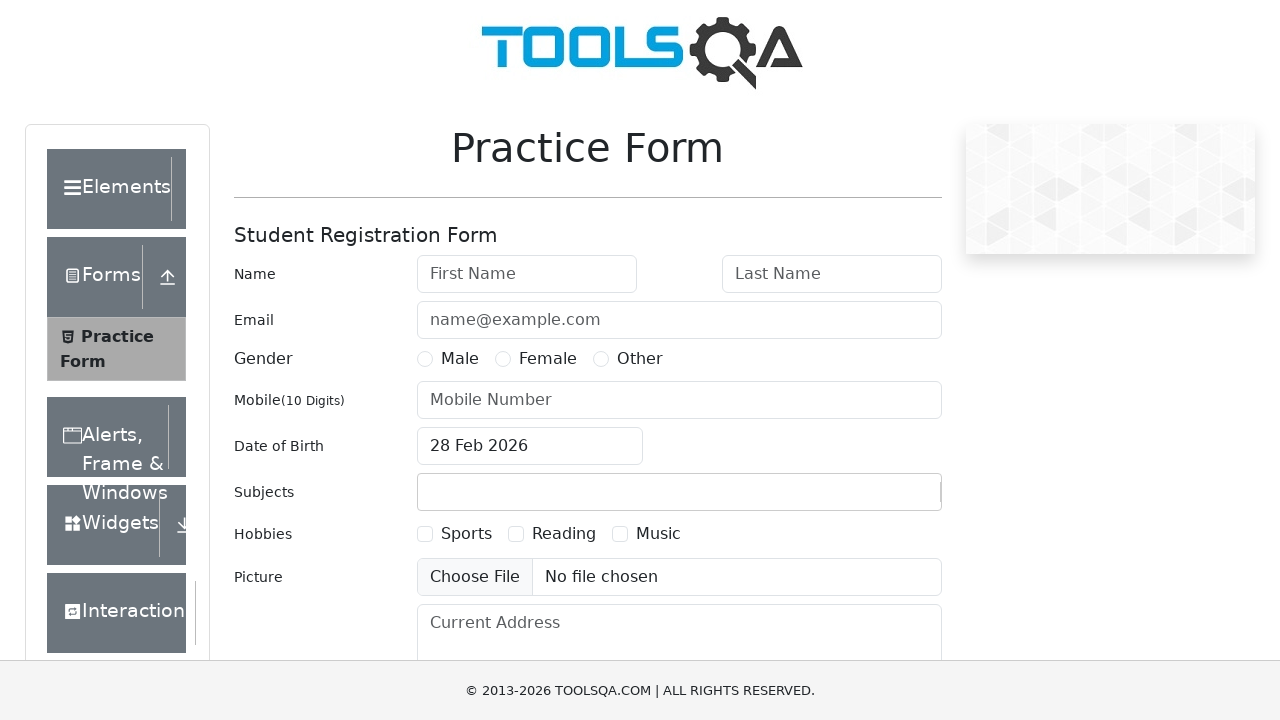

Removed fixed banner element
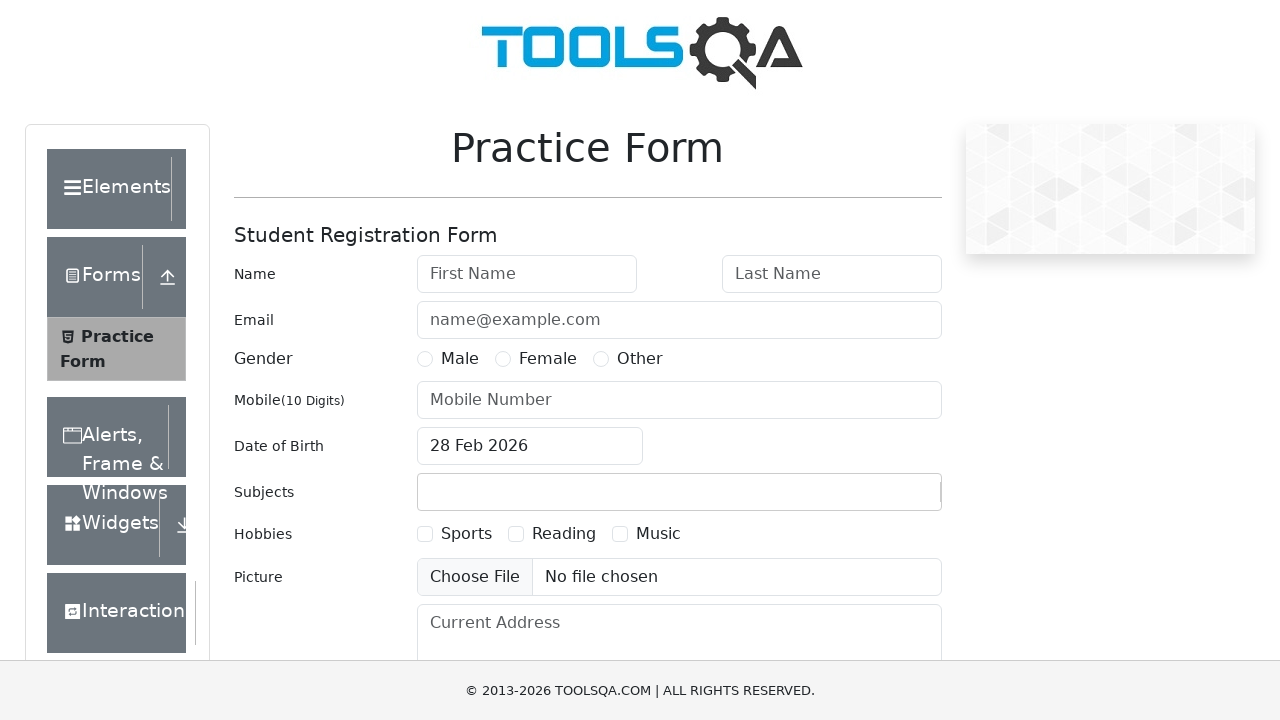

Removed footer element
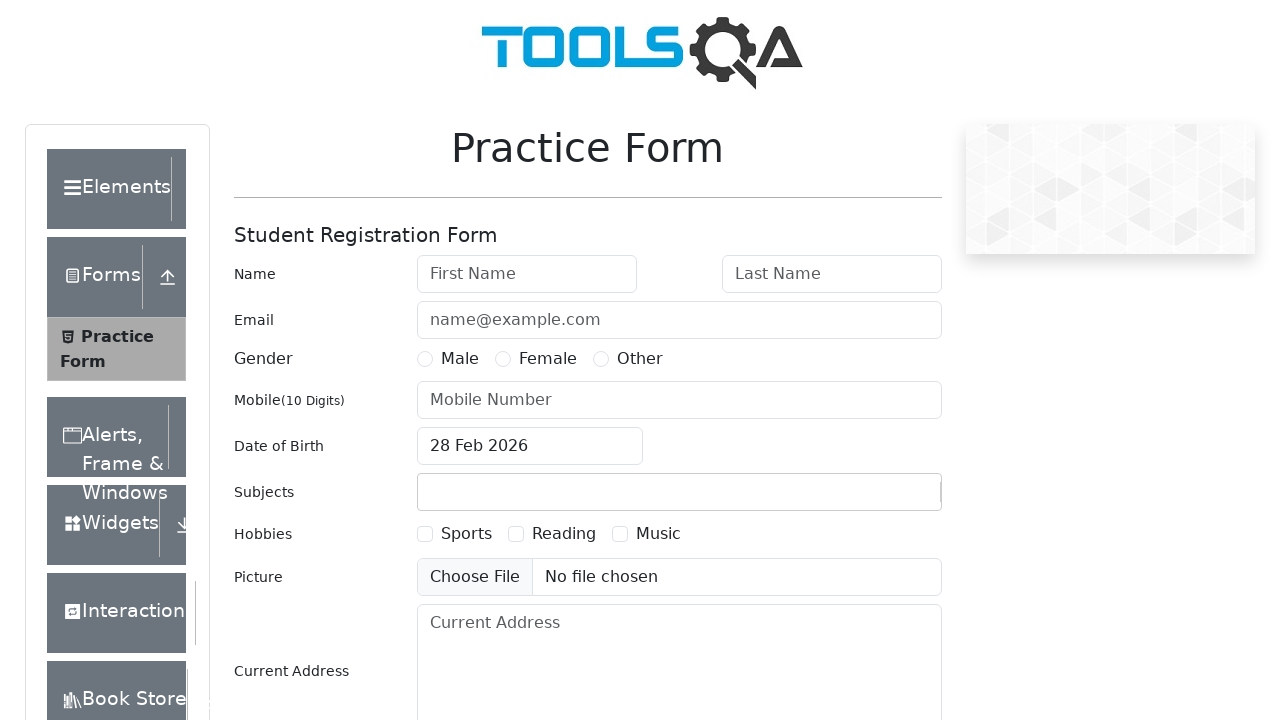

Filled first name field with 'Ivan' on #firstName
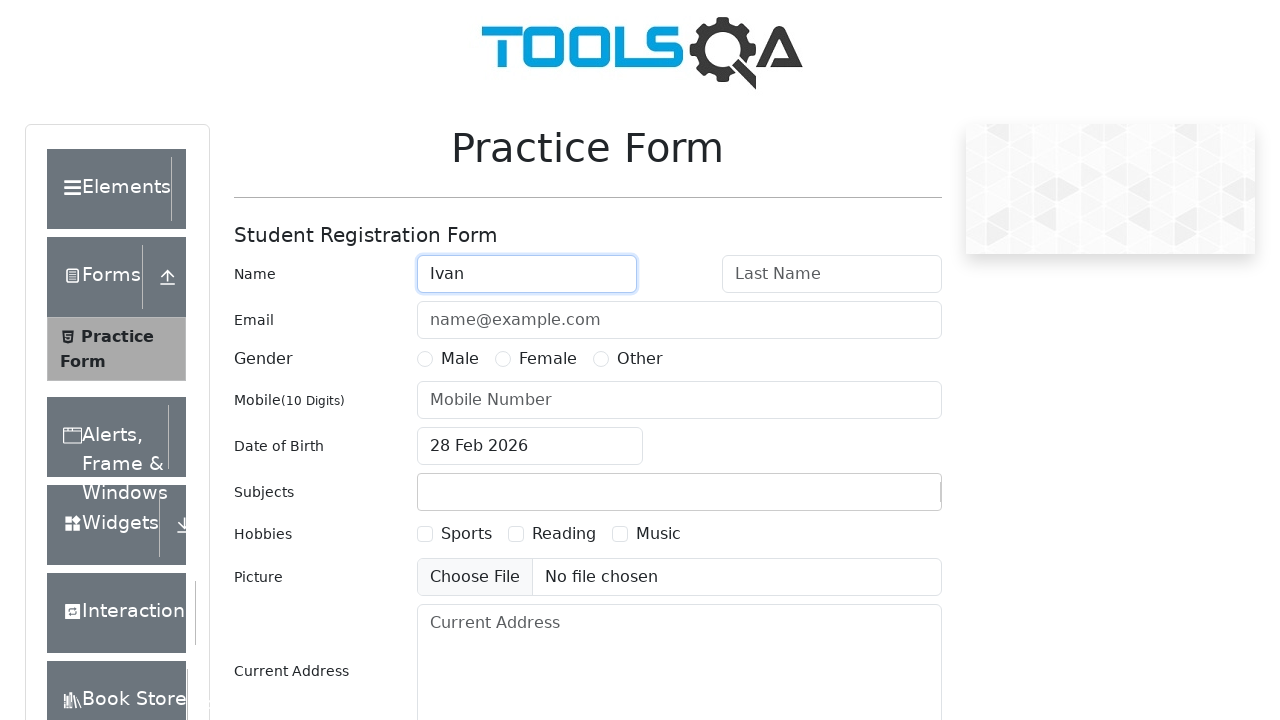

Filled last name field with 'Ivanov' on #lastName
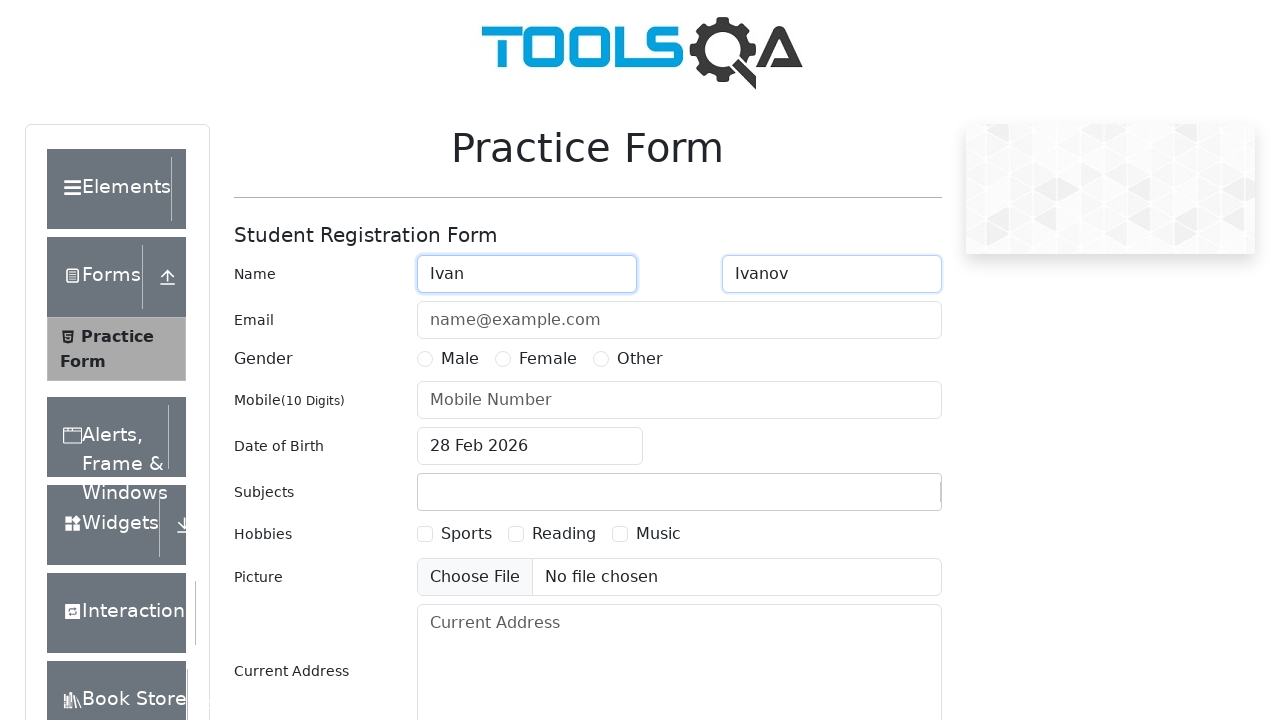

Filled email field with 'Mail@mail.ru' on #userEmail
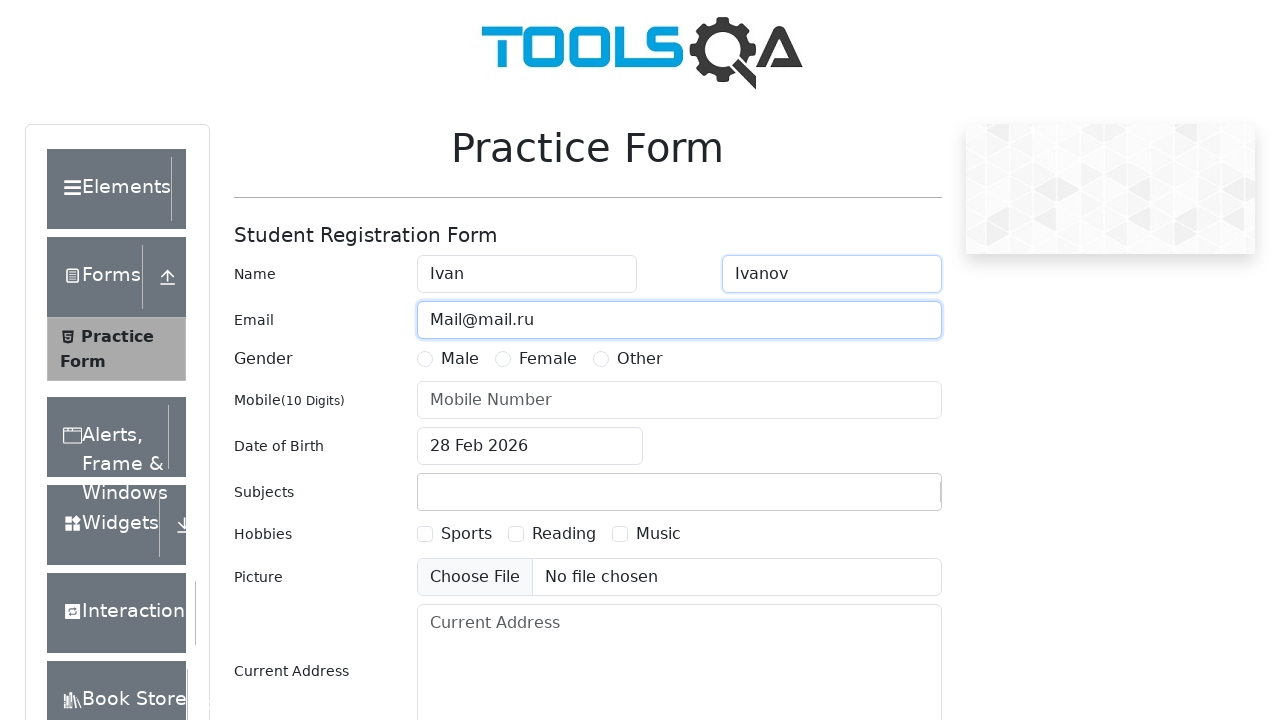

Selected male gender option at (460, 359) on label[for='gender-radio-1']
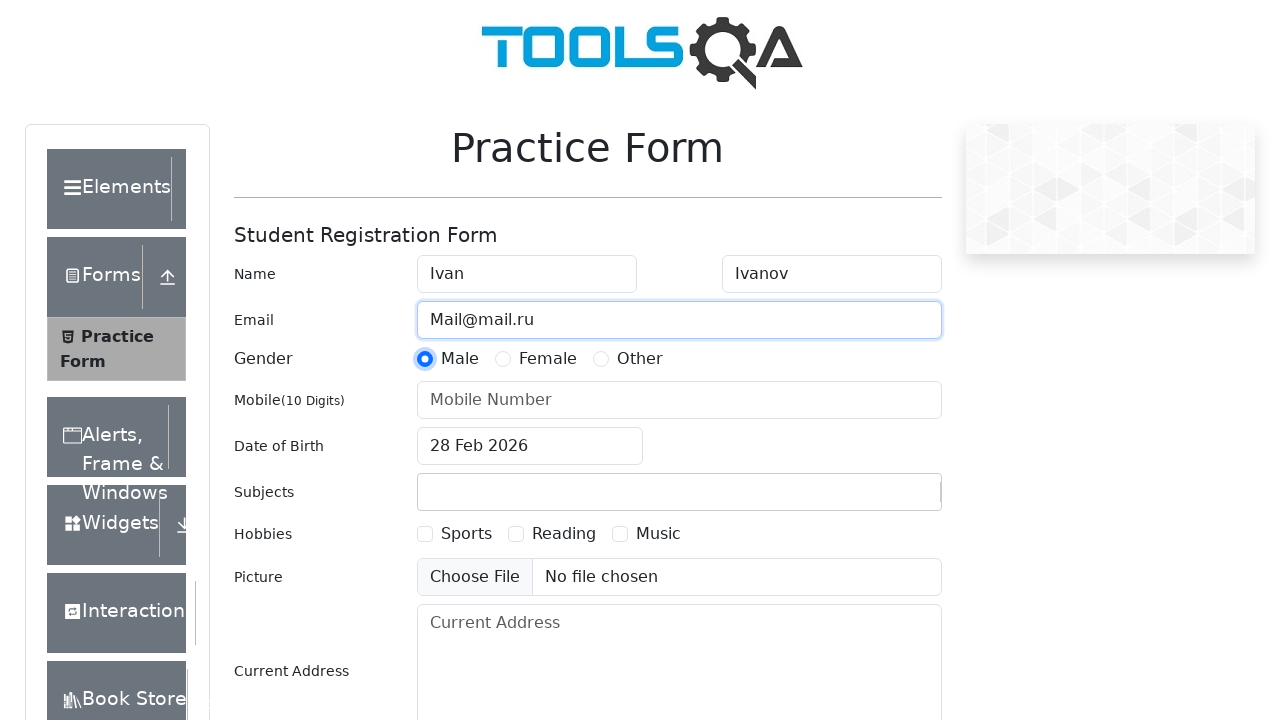

Filled mobile number field with '7999111123' on #userNumber
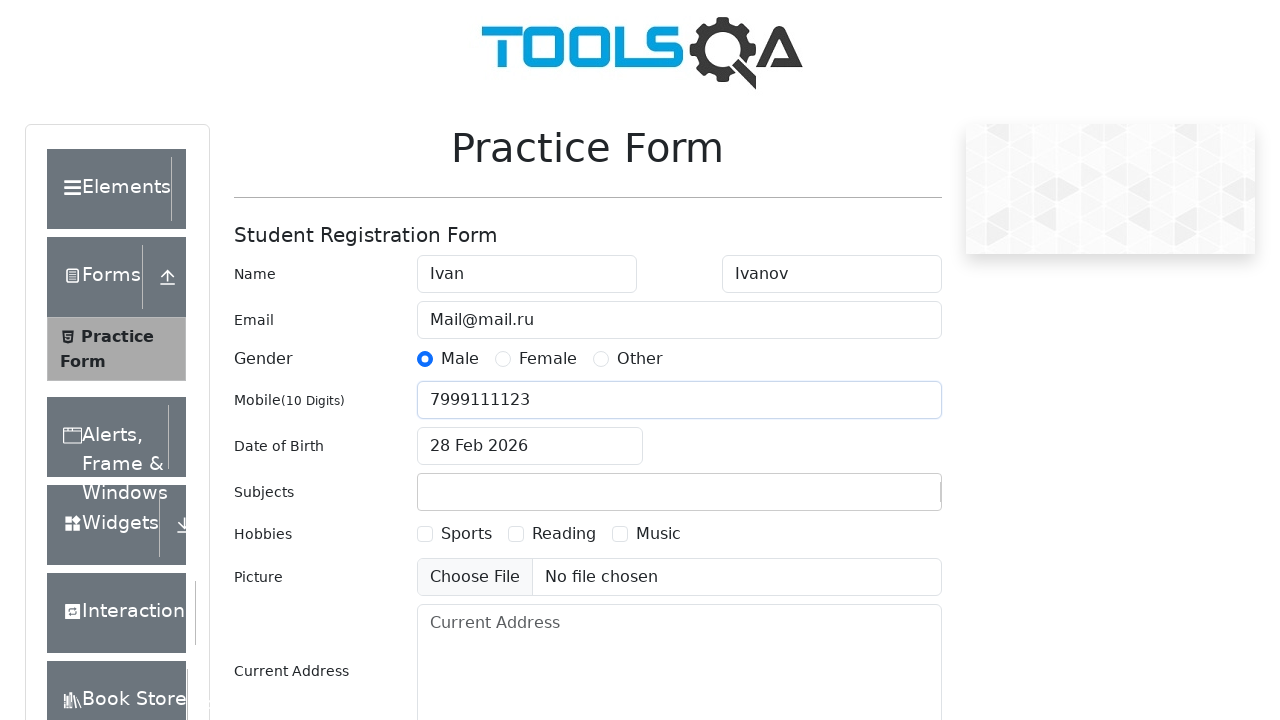

Opened date of birth picker at (530, 446) on #dateOfBirthInput
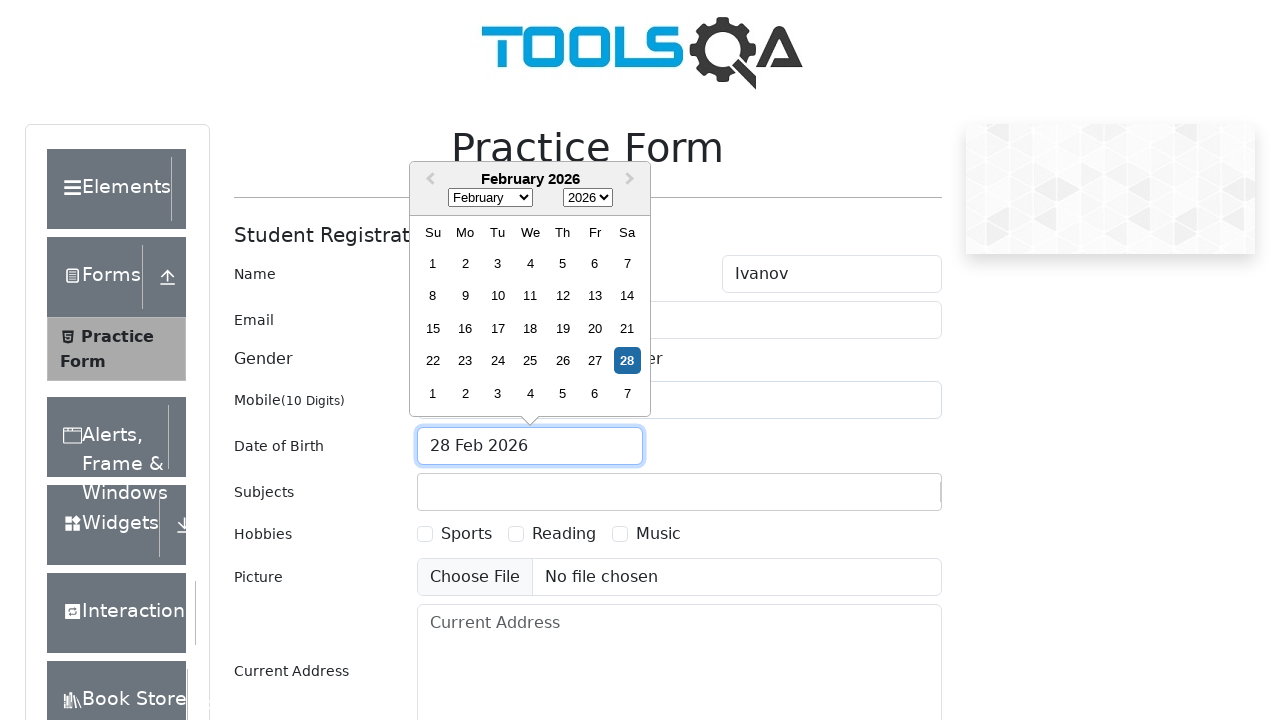

Selected year 1993 from date picker on .react-datepicker__year-select
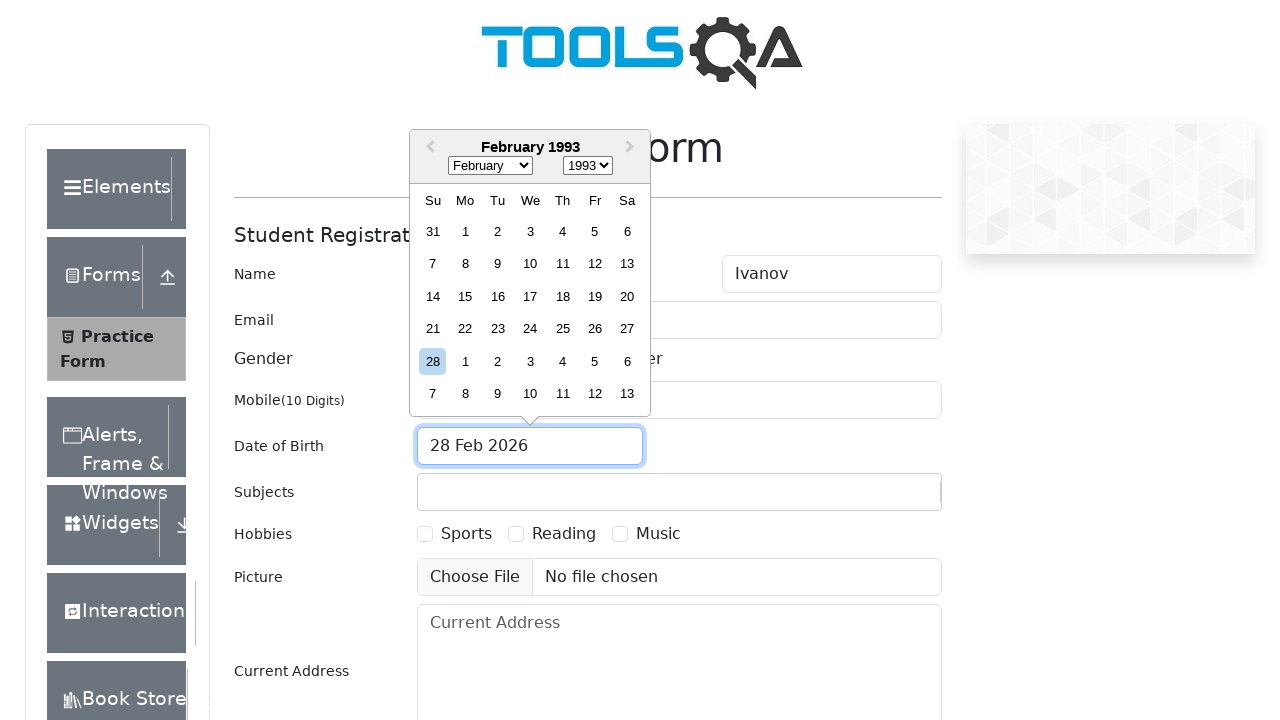

Selected June from date picker on .react-datepicker__month-select
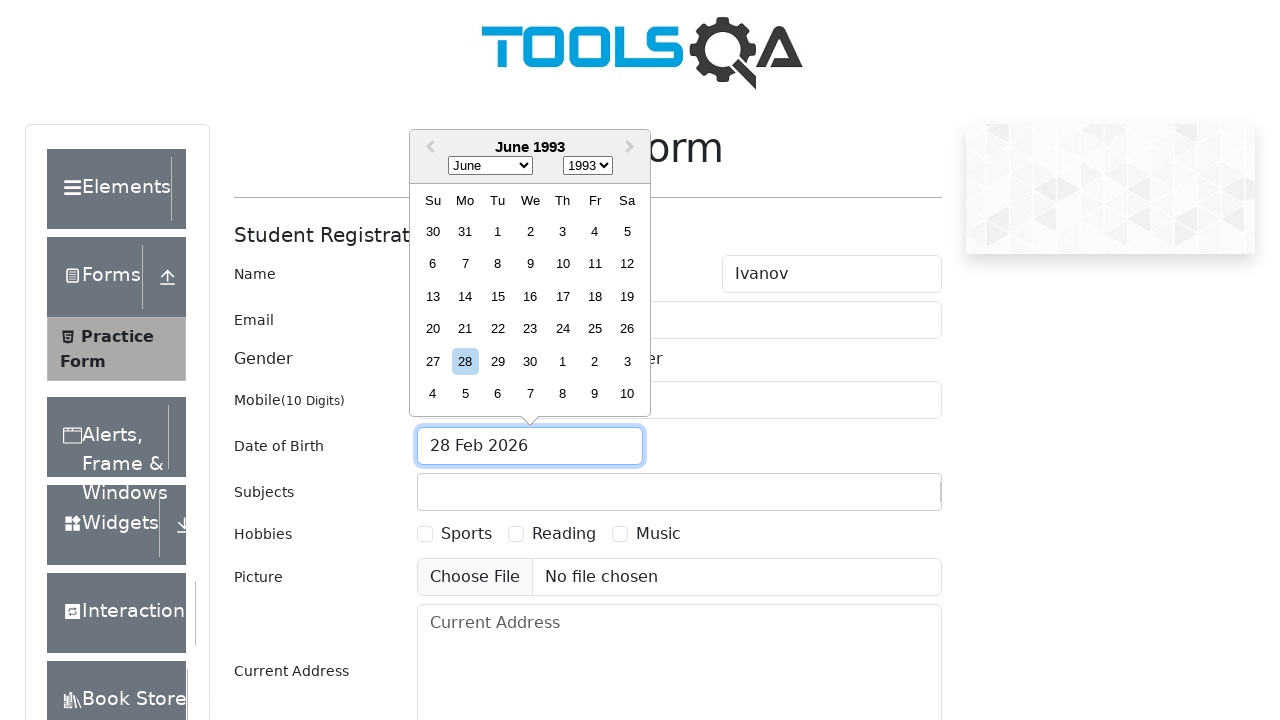

Clicked date of birth input to ensure picker is active at (530, 446) on #dateOfBirthInput
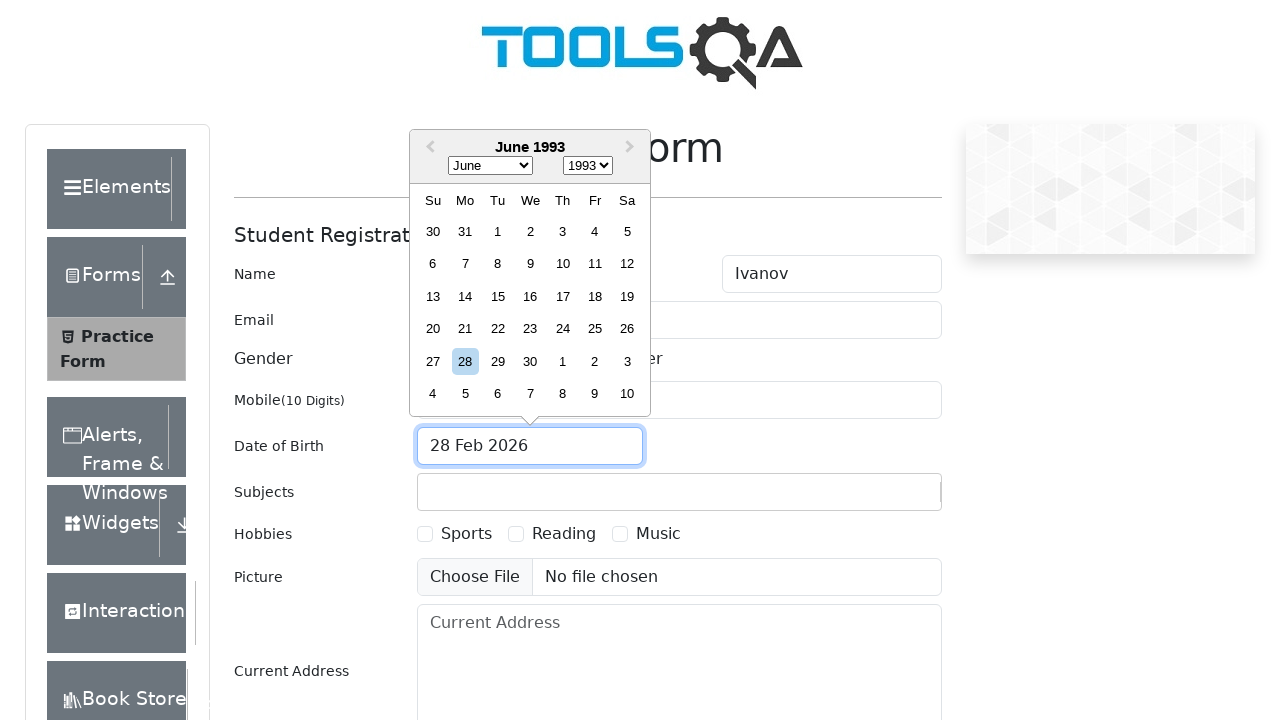

Selected day 4 from date picker at (595, 231) on .react-datepicker__day--004:not(.react-datepicker__day--outside-month)
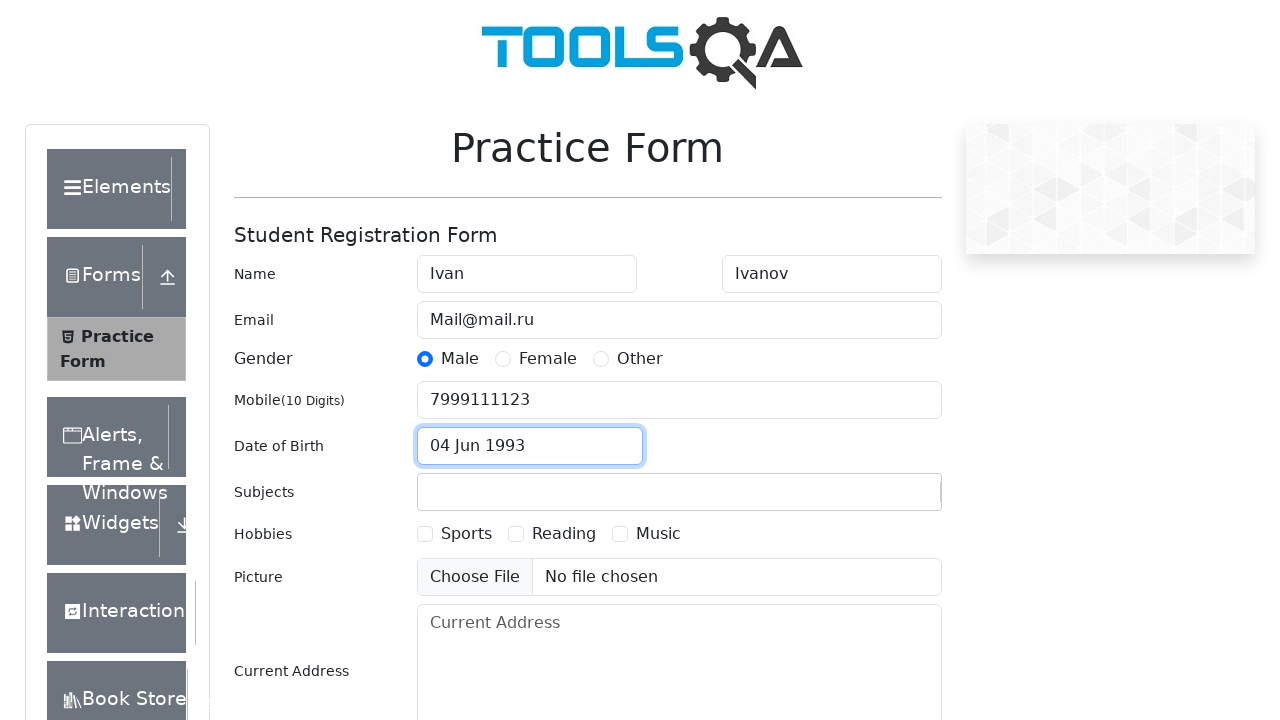

Filled subjects input with 'Economics' on #subjectsInput
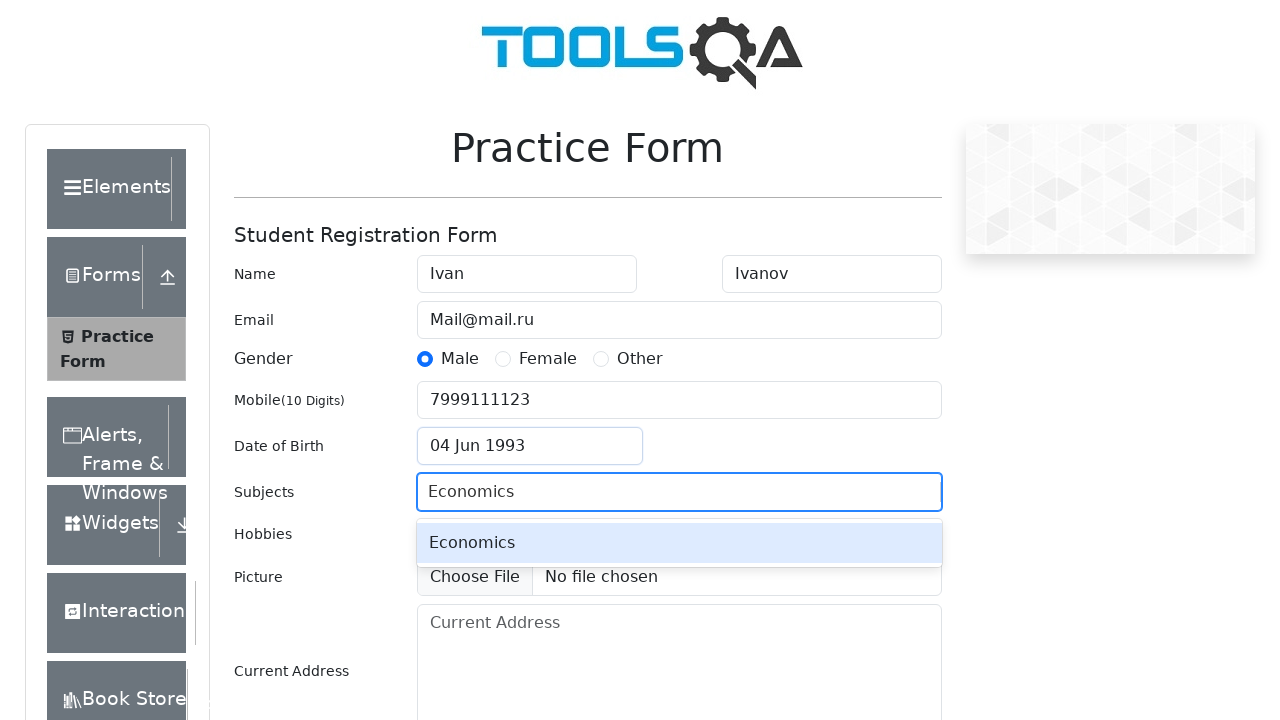

Pressed Enter to select Economics subject on #subjectsInput
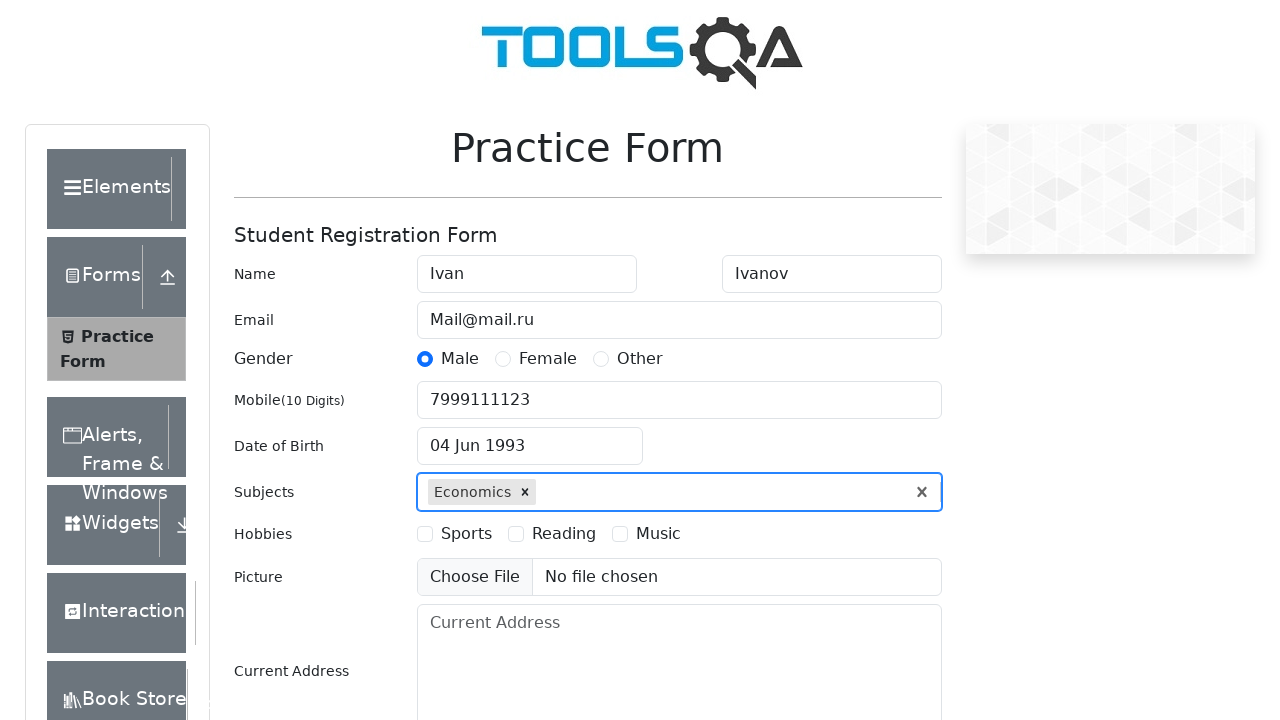

Selected Sports hobby at (466, 534) on label[for='hobbies-checkbox-1']
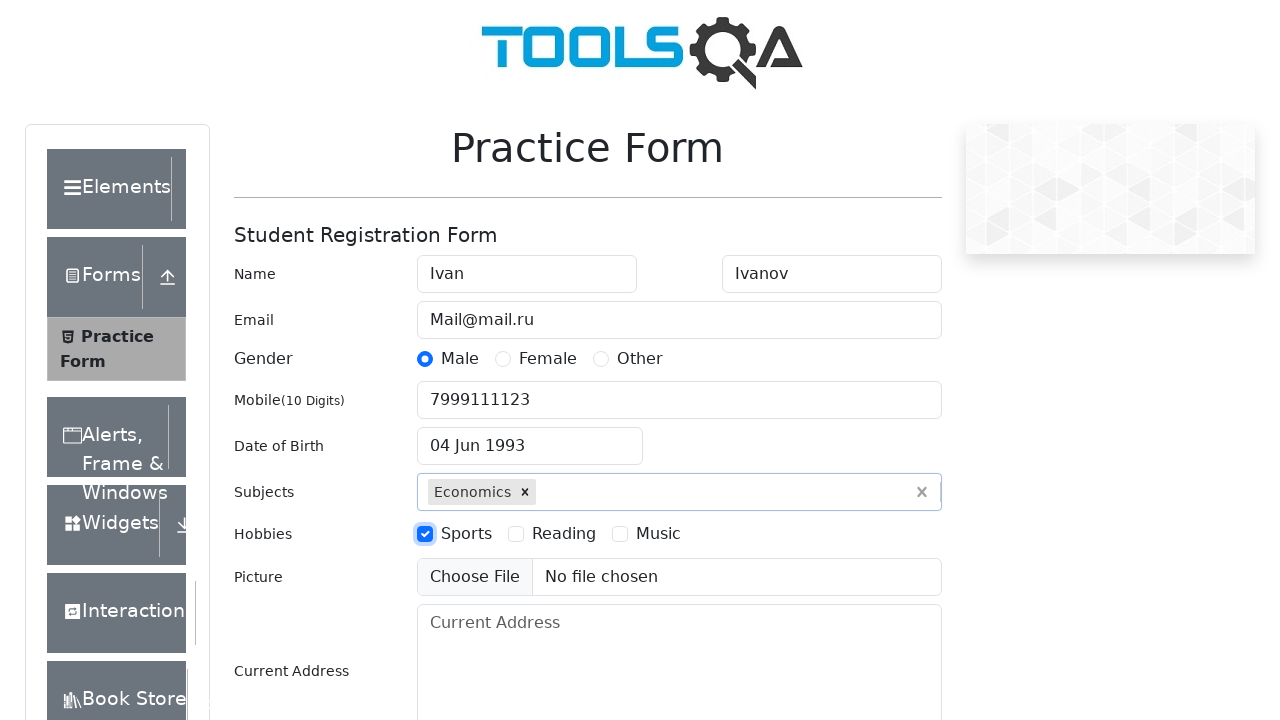

Filled current address field with 'Subject one or no one:)' on #currentAddress
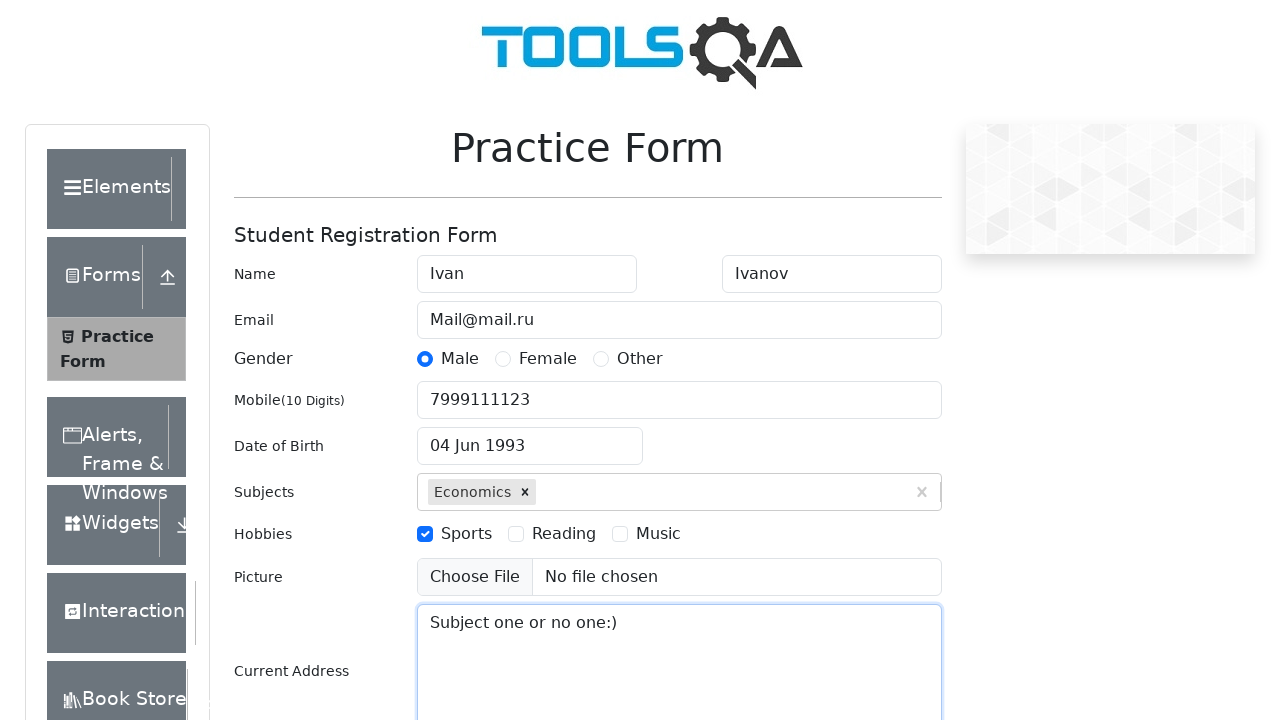

Filled state selector input with 'NCR' on #react-select-3-input
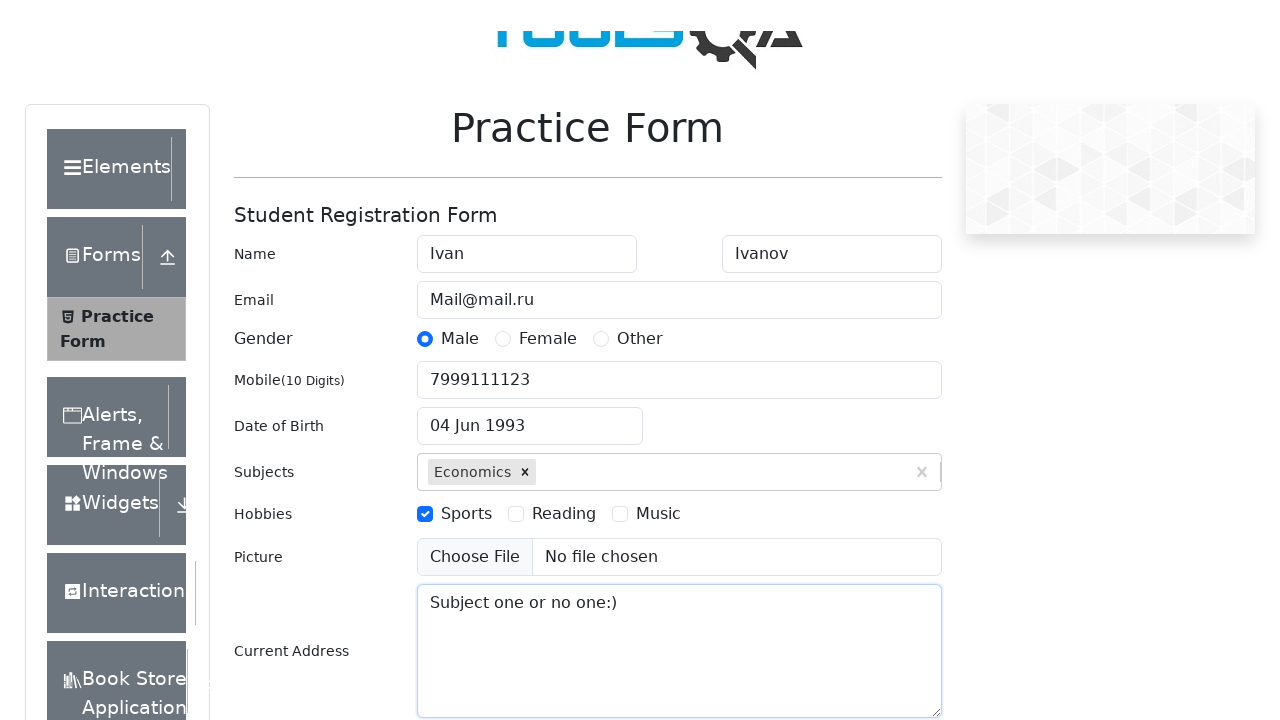

Pressed Enter to select NCR state on #react-select-3-input
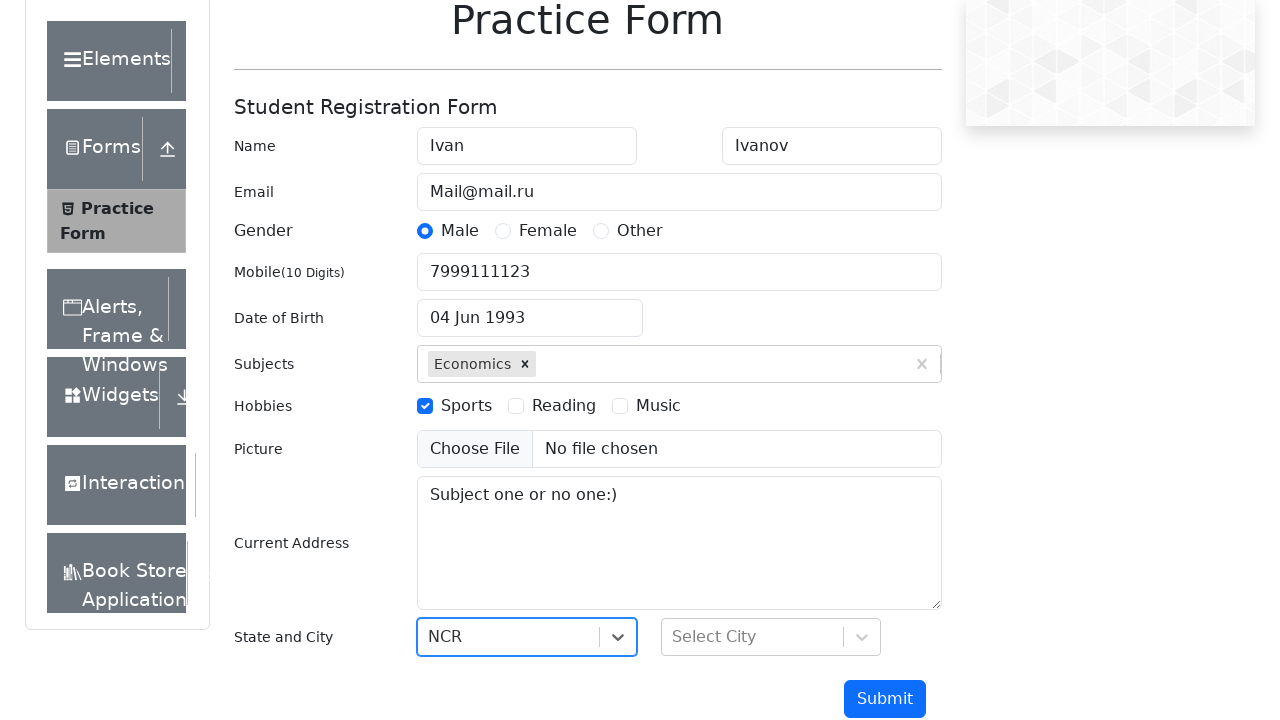

Filled city selector input with 'Noida' on #react-select-4-input
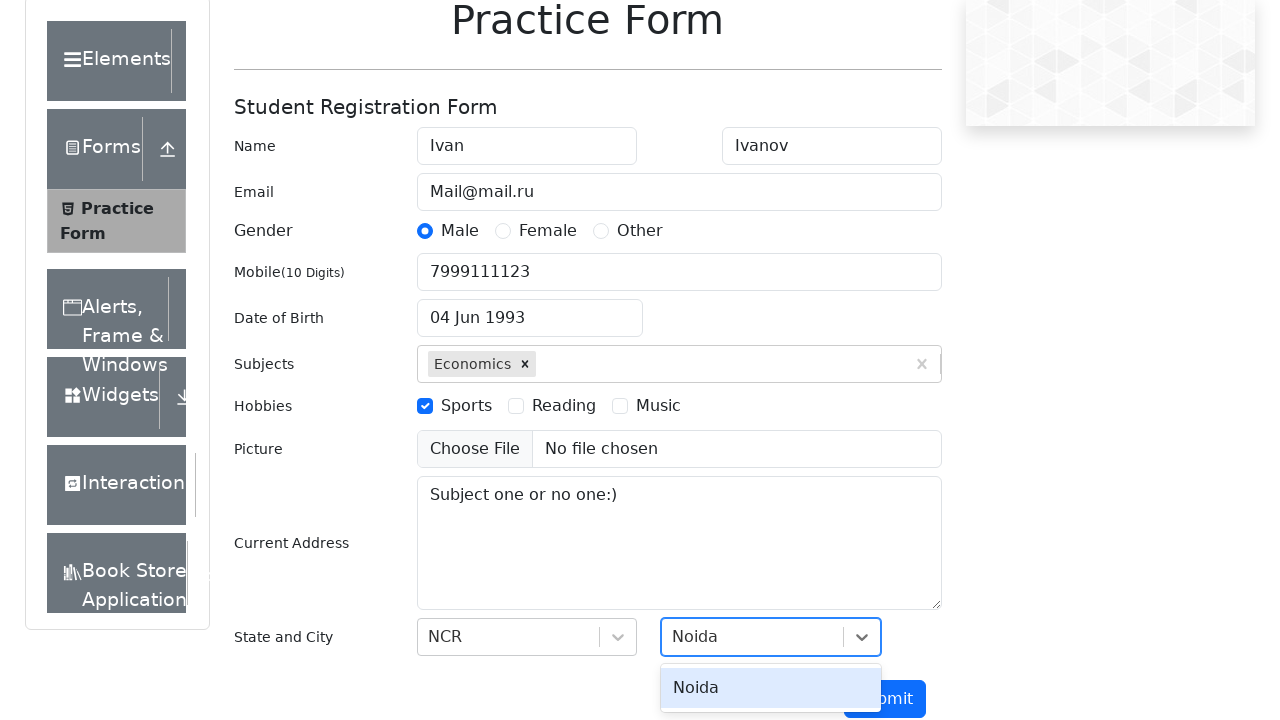

Pressed Enter to select Noida city on #react-select-4-input
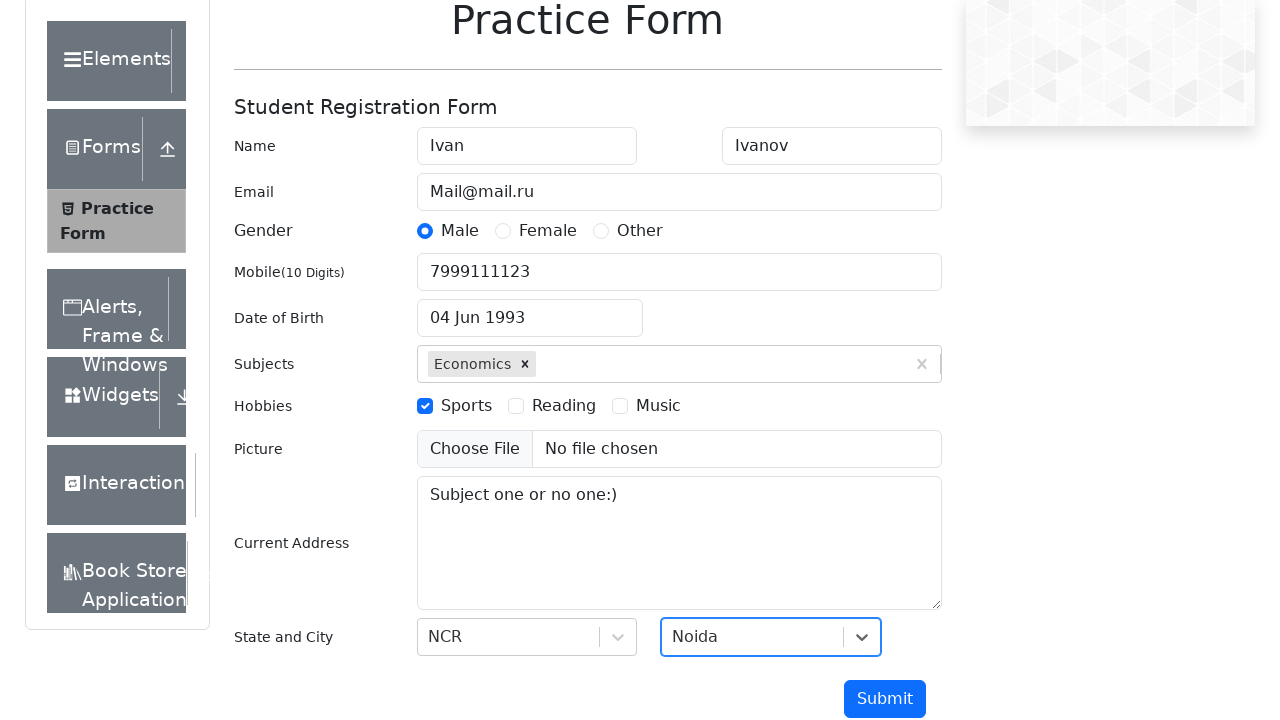

Clicked submit button to submit the practice form at (885, 699) on #submit
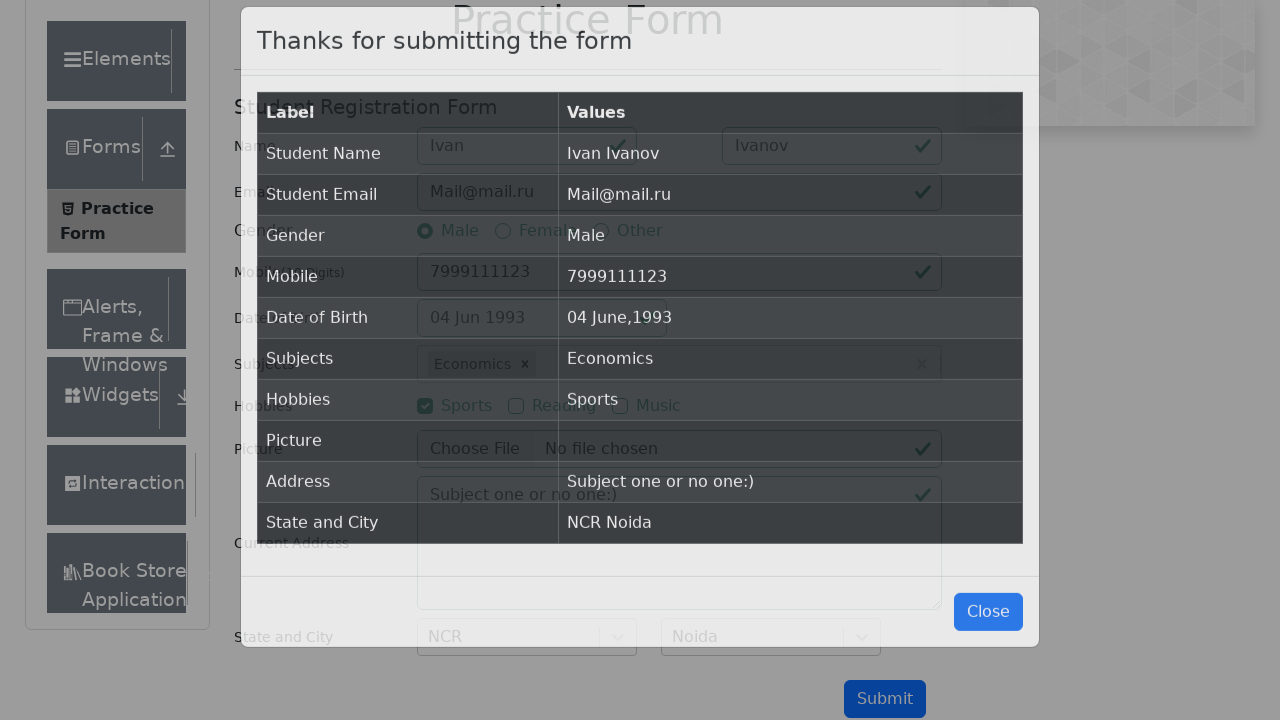

Confirmation modal with submitted data appeared
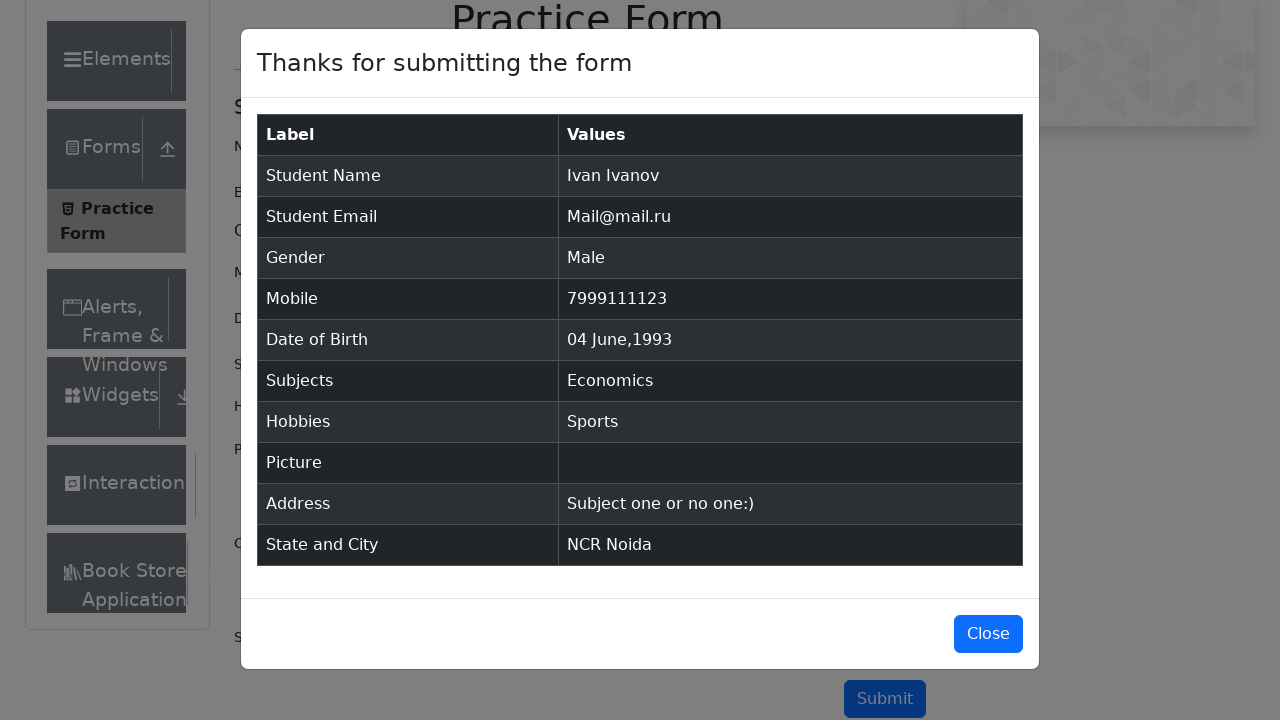

Verified confirmation table is visible
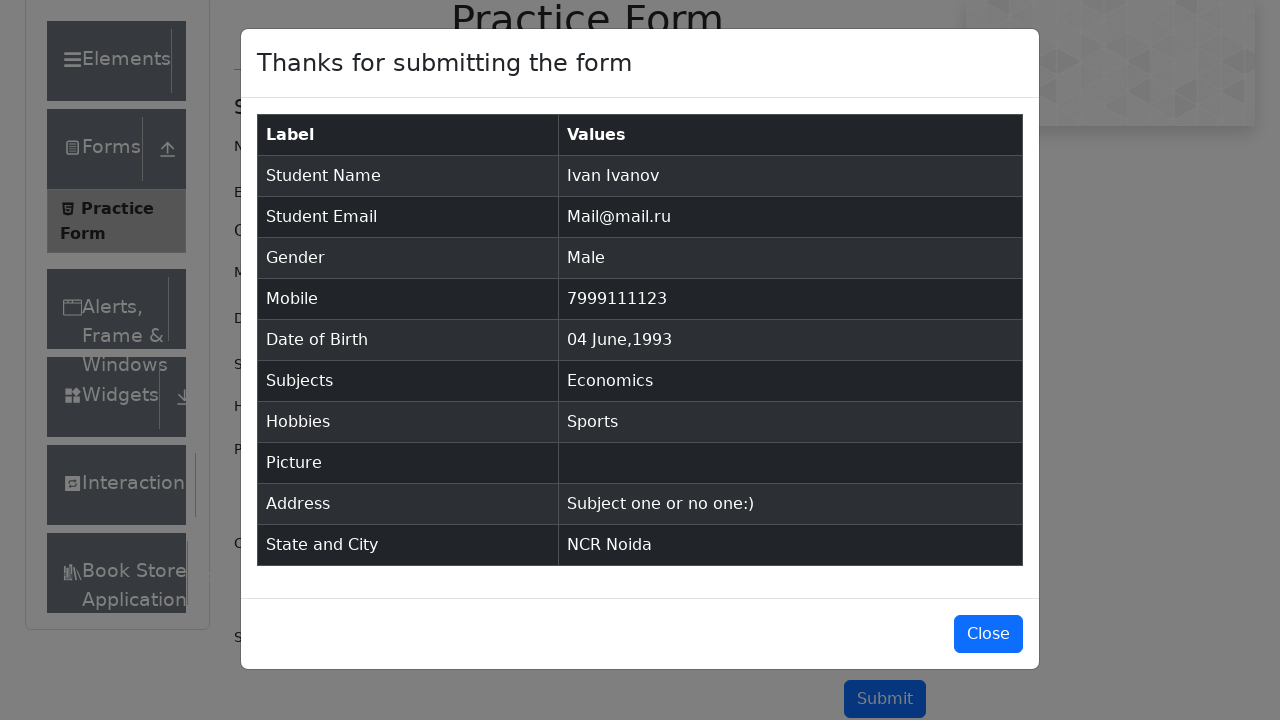

Clicked close button to close confirmation modal at (988, 634) on #closeLargeModal
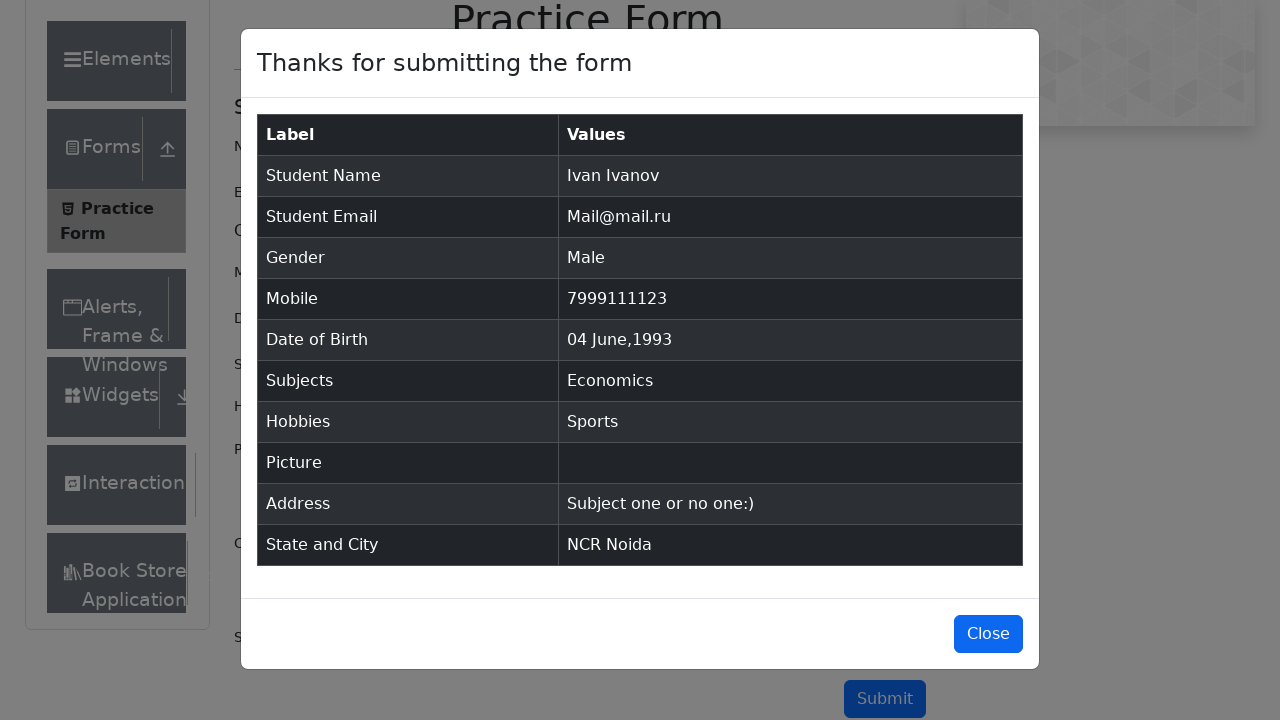

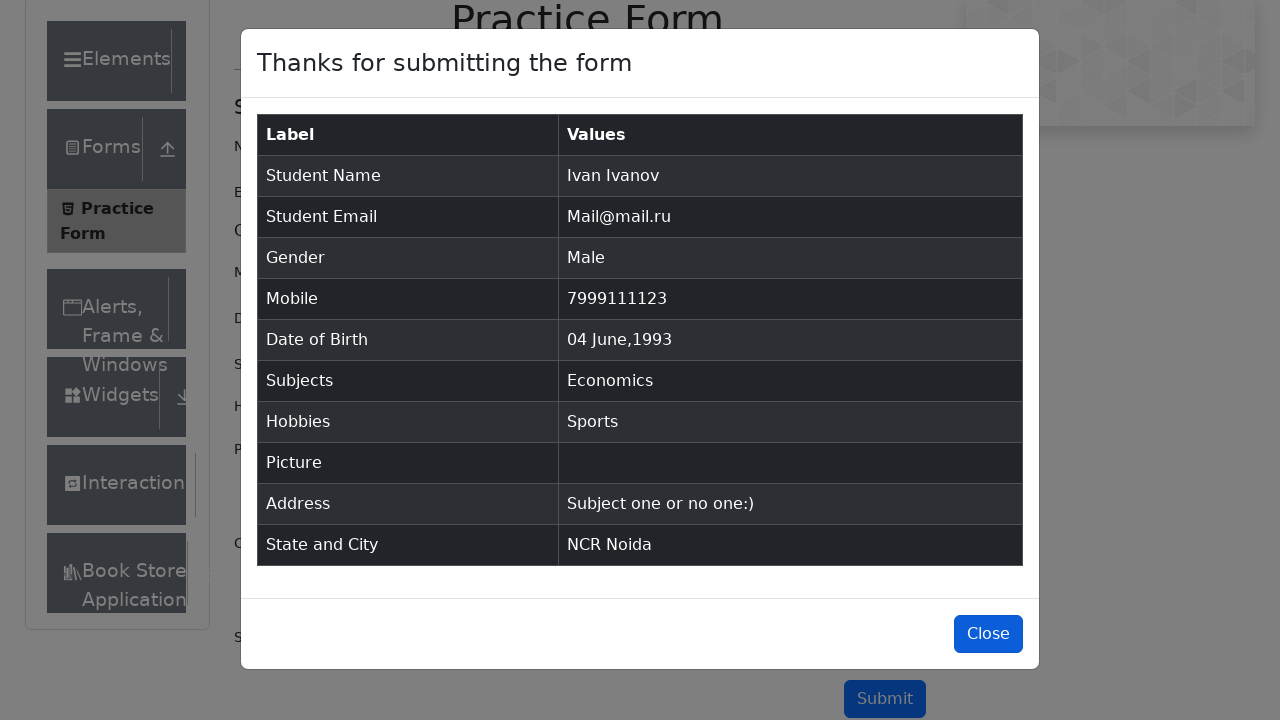